Tests pagination functionality by clicking through multiple pages of a table, sorting by the first column, and navigating through all available pages using the Next button

Starting URL: https://rahulshettyacademy.com/seleniumPractise/#/offers

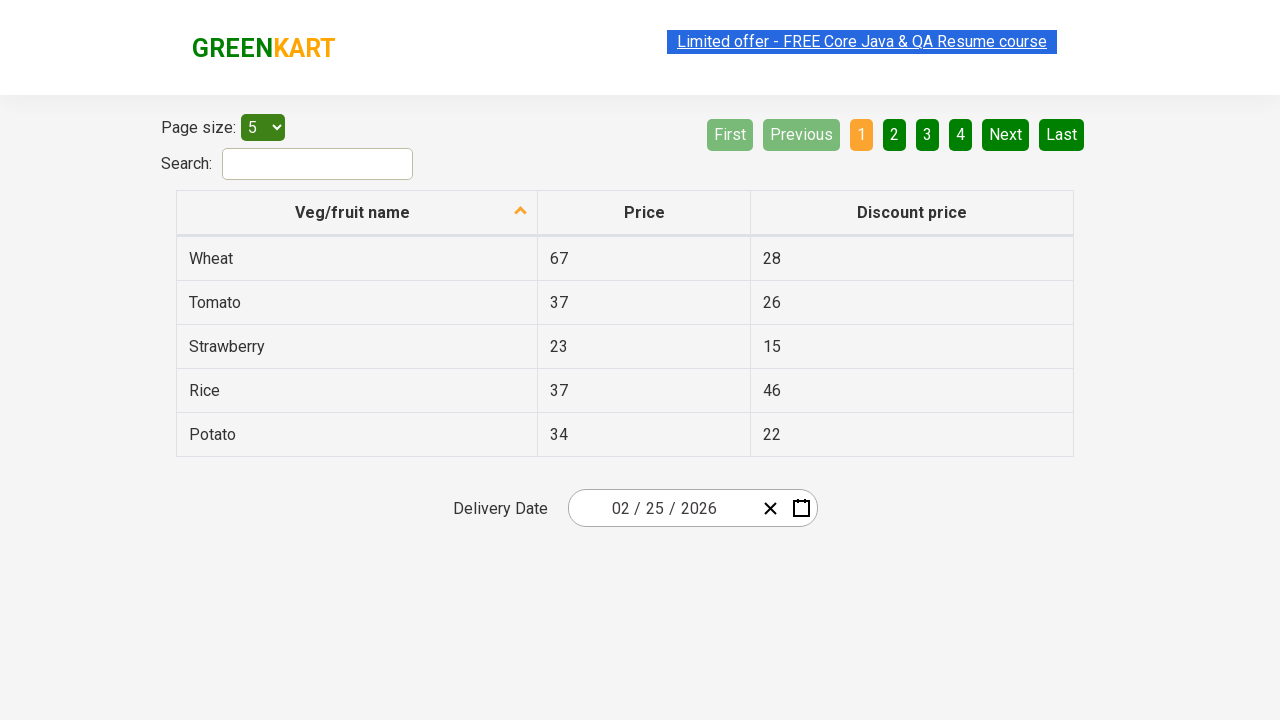

Clicked first column header to sort table at (357, 213) on xpath=//thead/tr/th[1]
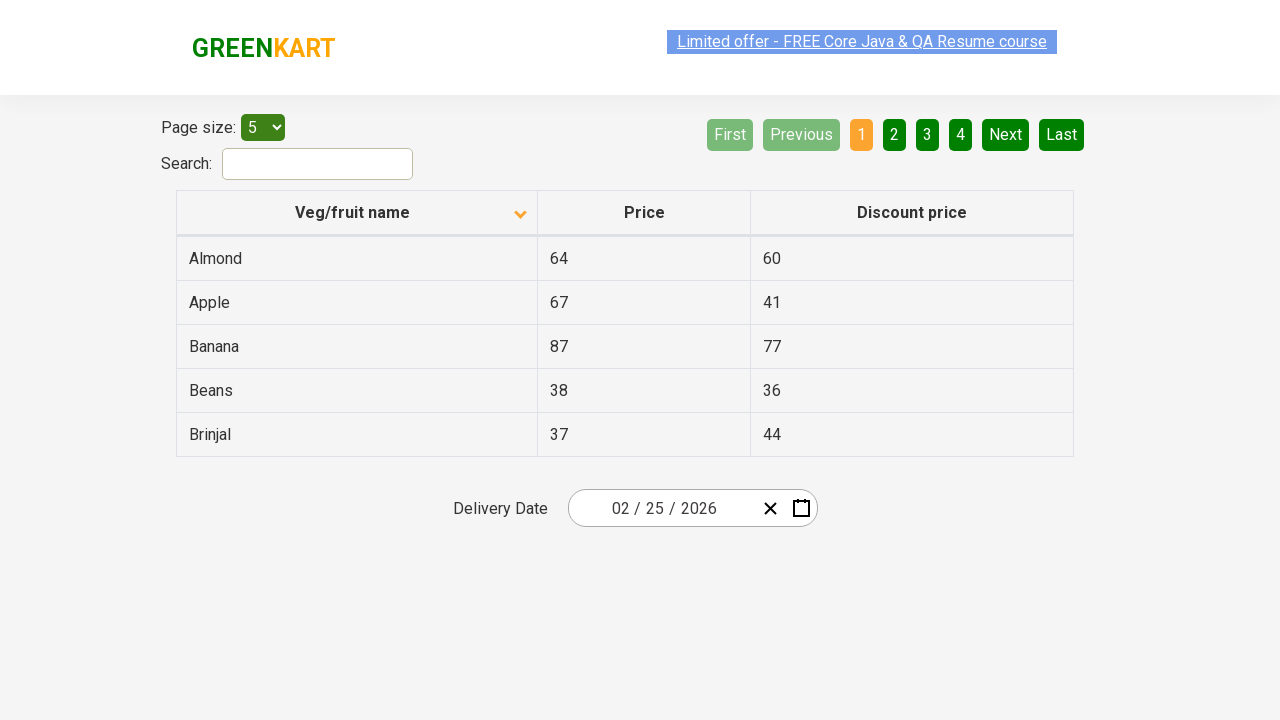

Table rows are present and loaded
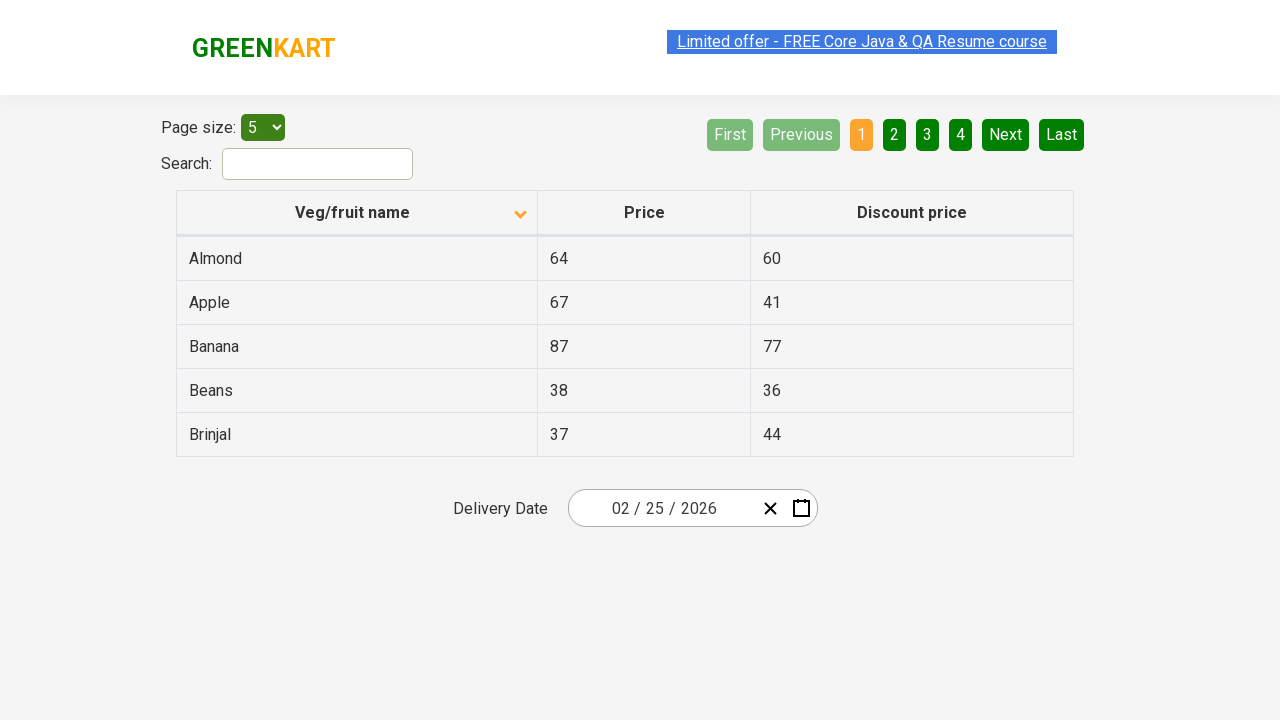

Located Next pagination button
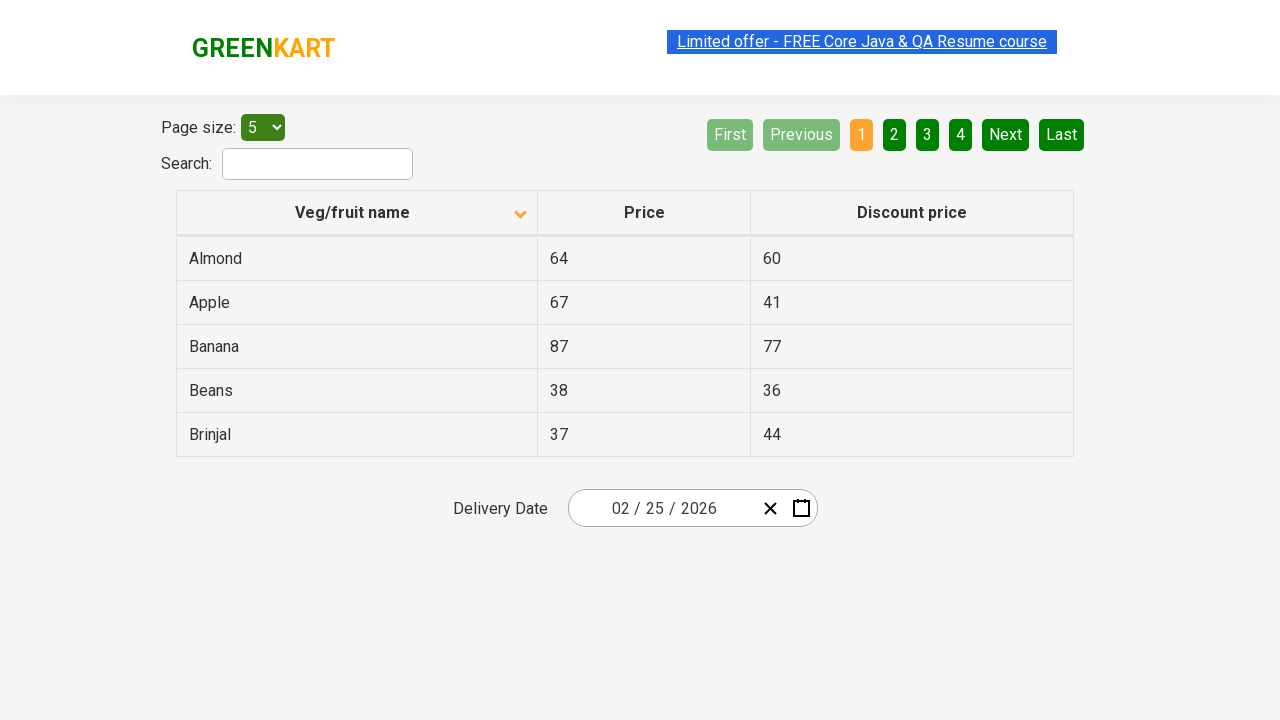

Checked Next button state: aria-disabled='false'
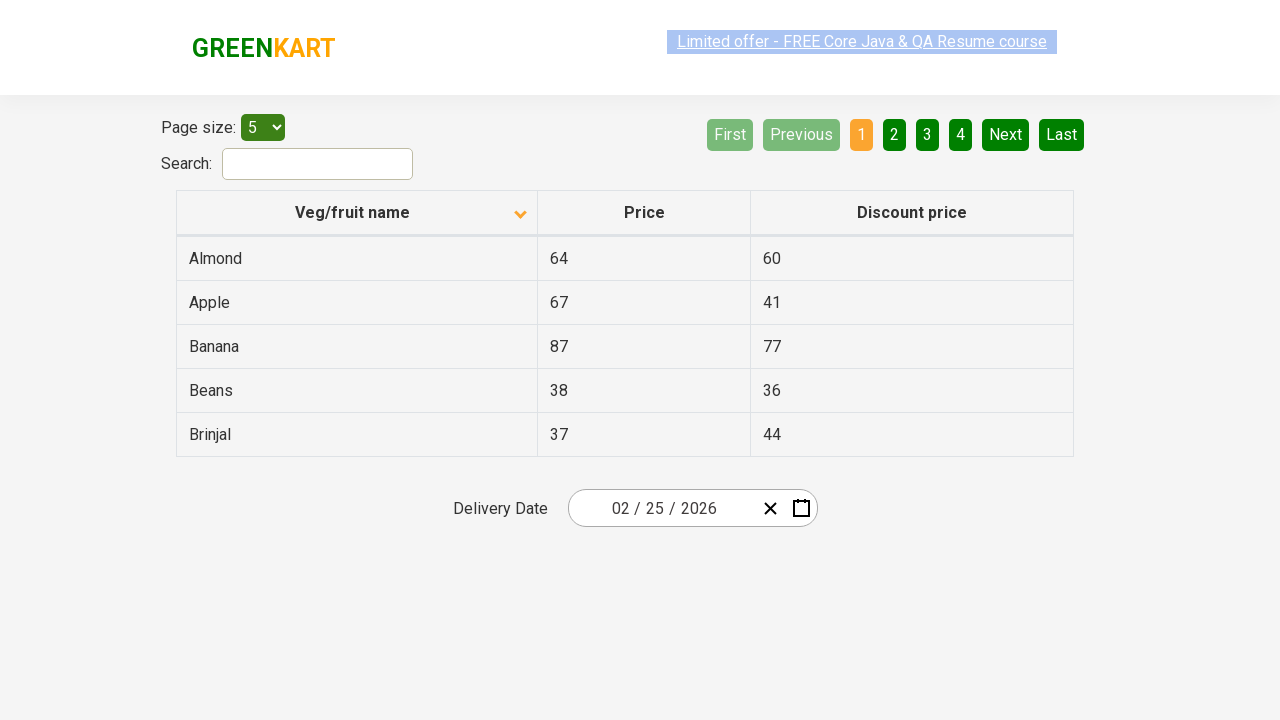

Clicked Next button to navigate to next page at (1006, 134) on xpath=//a[@aria-label='Next']
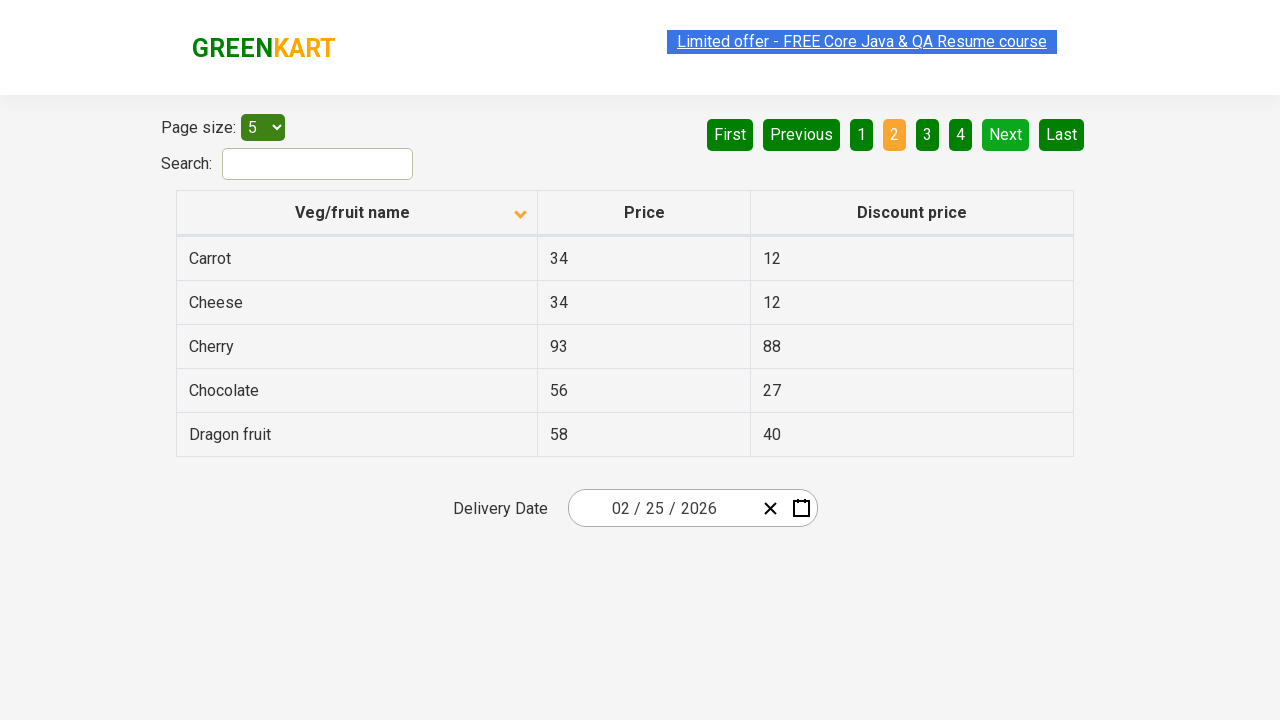

Waited 500ms for page to update
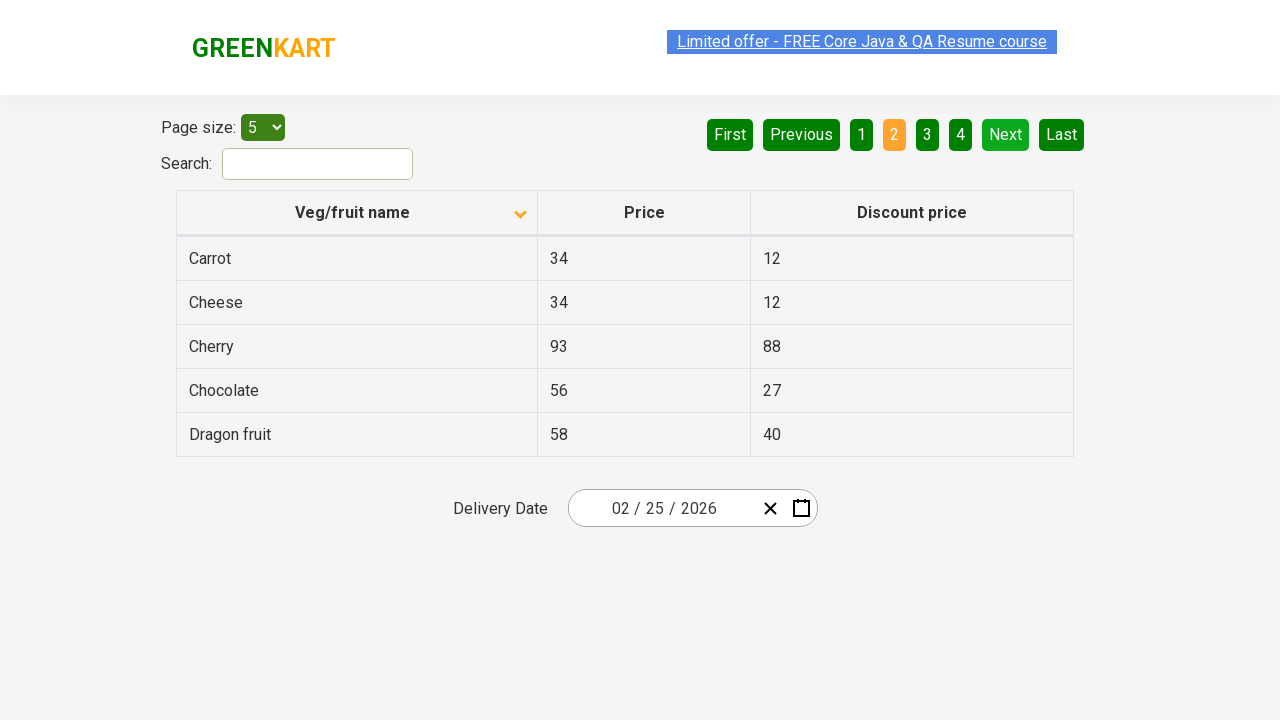

Table rows are present and loaded
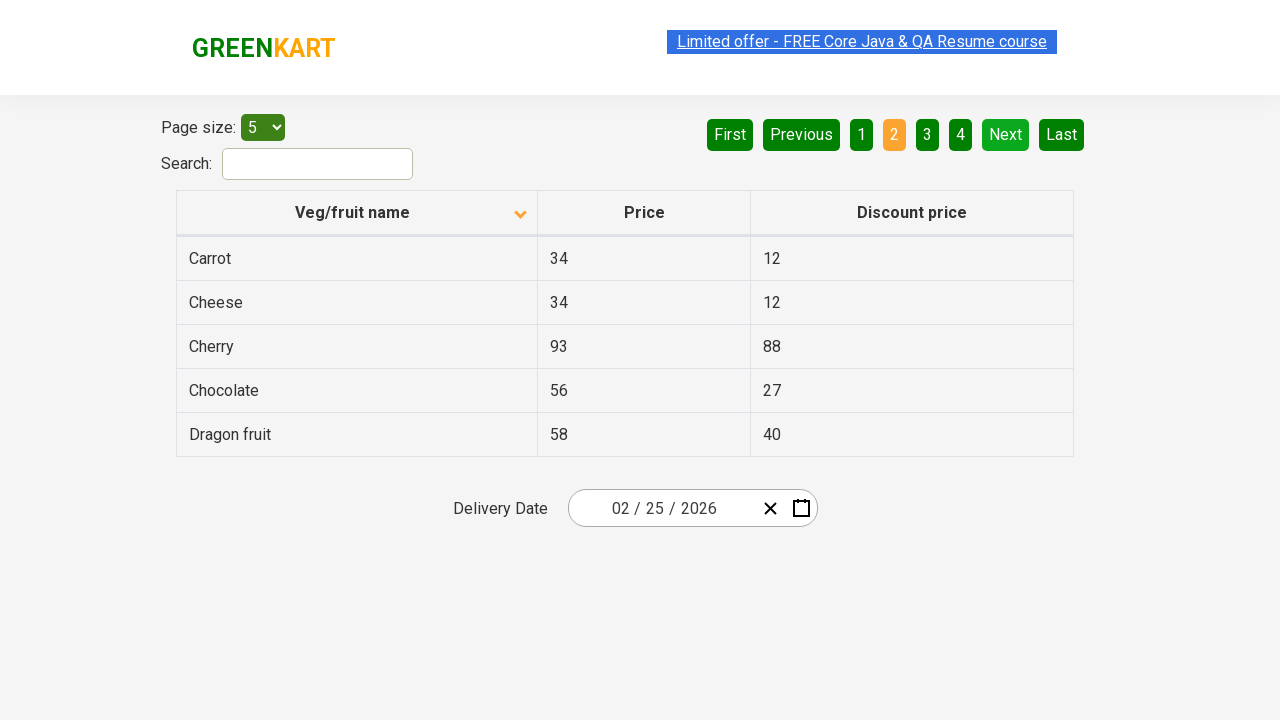

Located Next pagination button
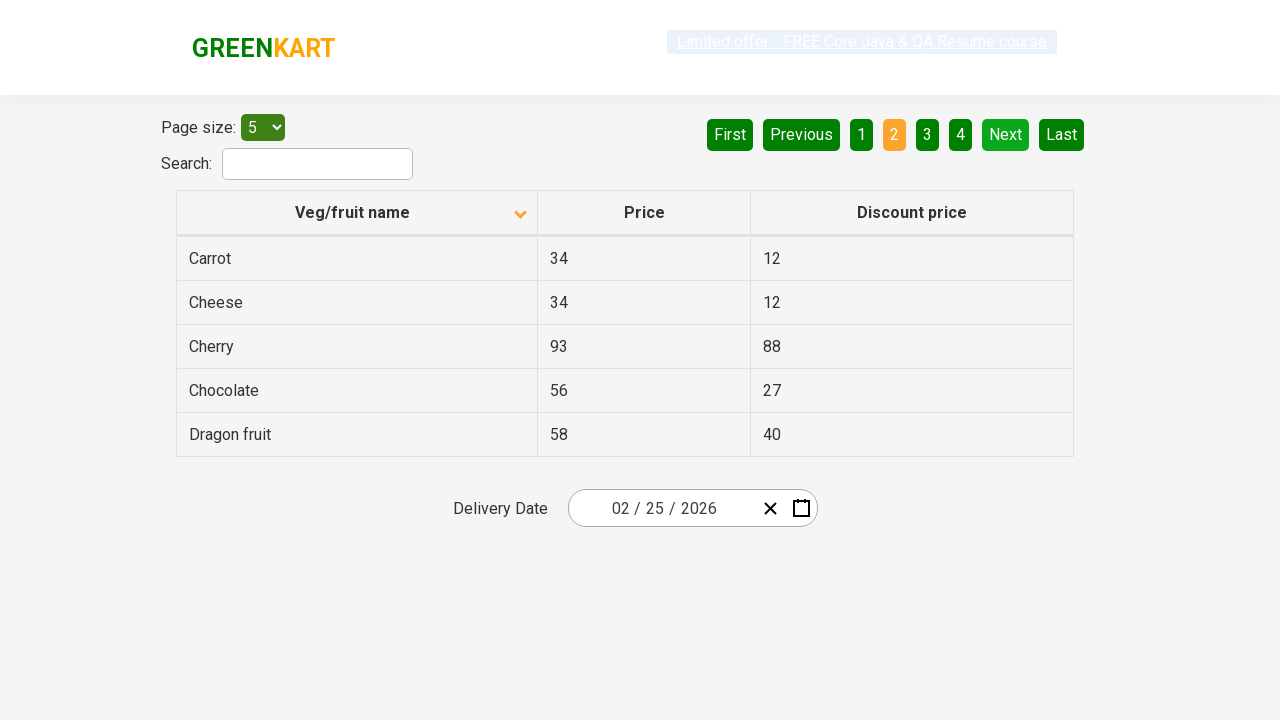

Checked Next button state: aria-disabled='false'
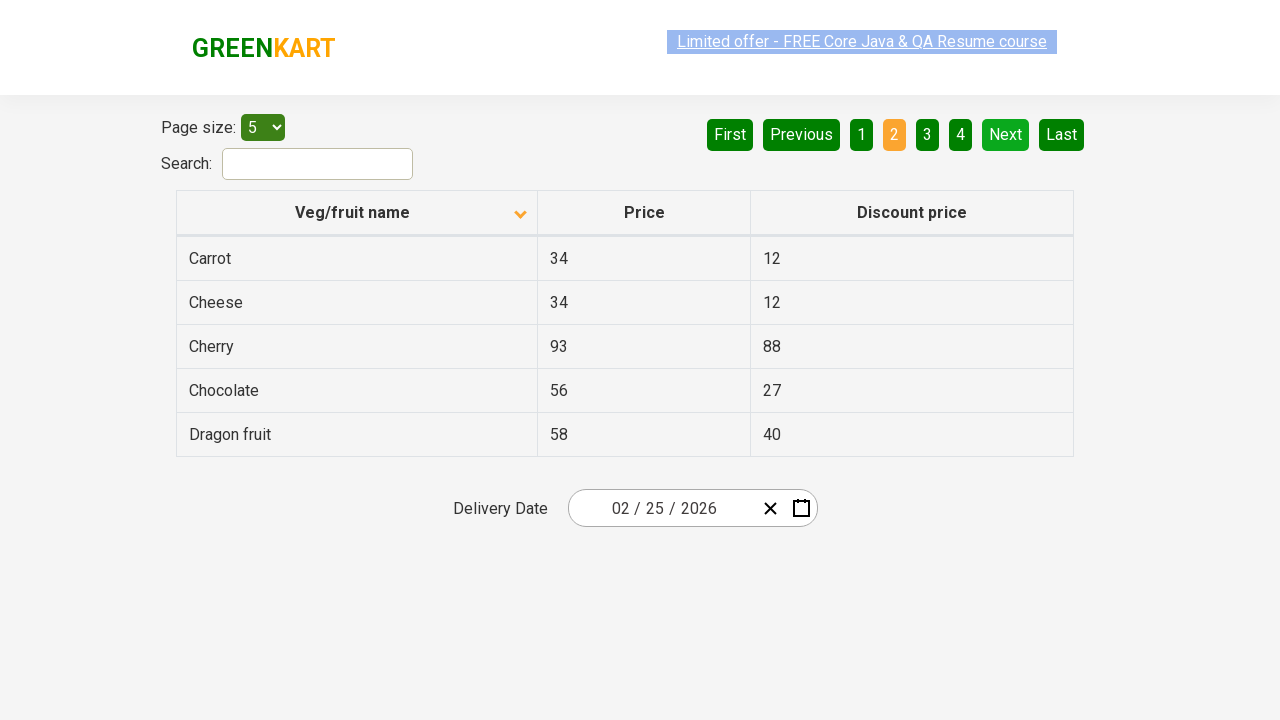

Clicked Next button to navigate to next page at (1006, 134) on xpath=//a[@aria-label='Next']
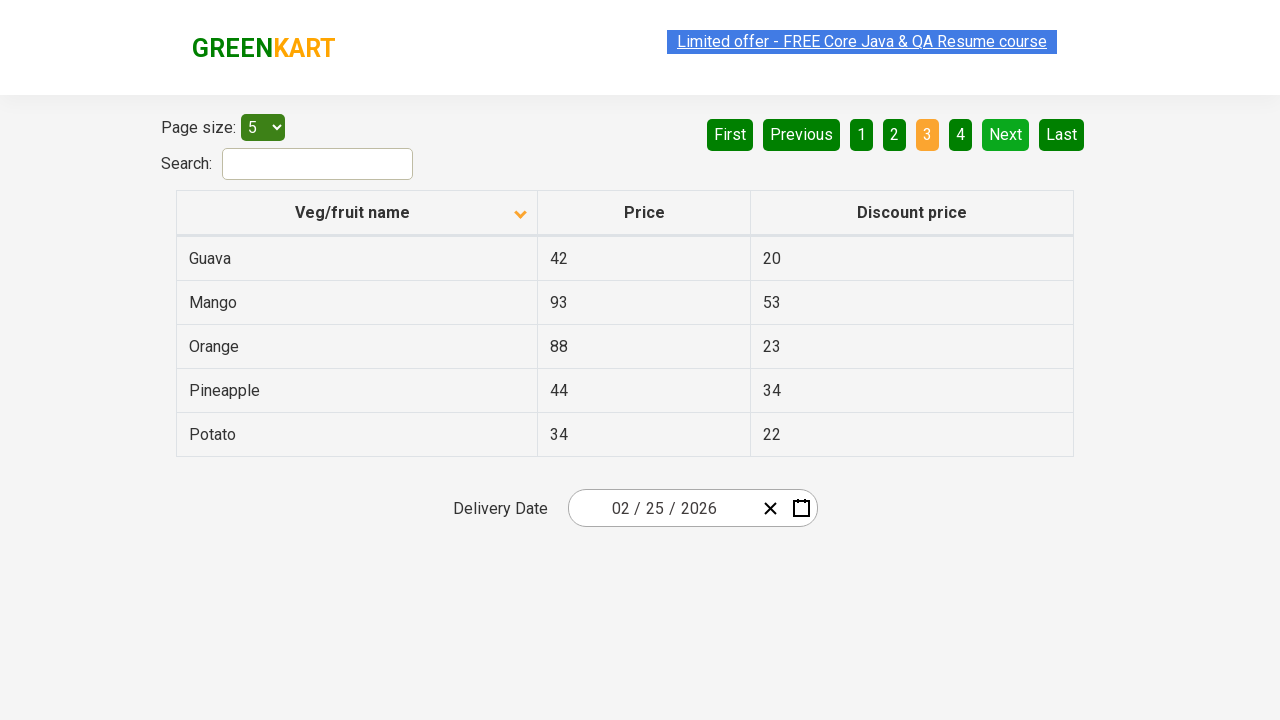

Waited 500ms for page to update
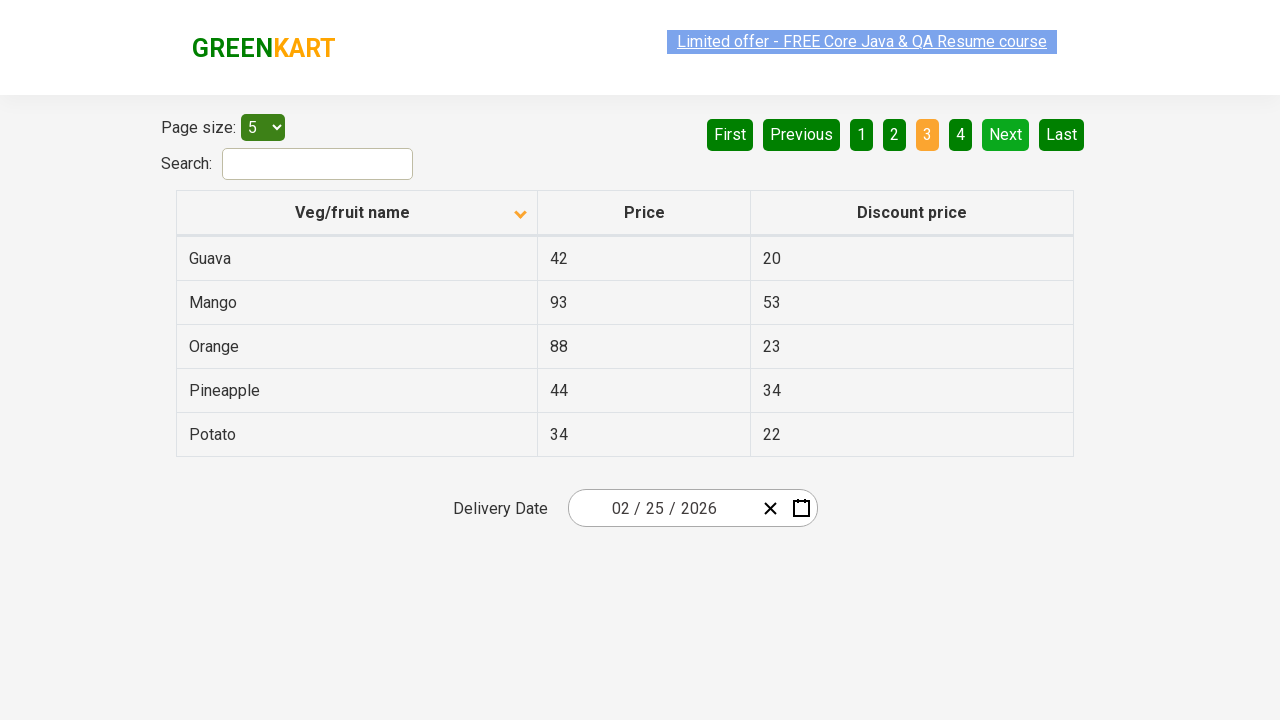

Table rows are present and loaded
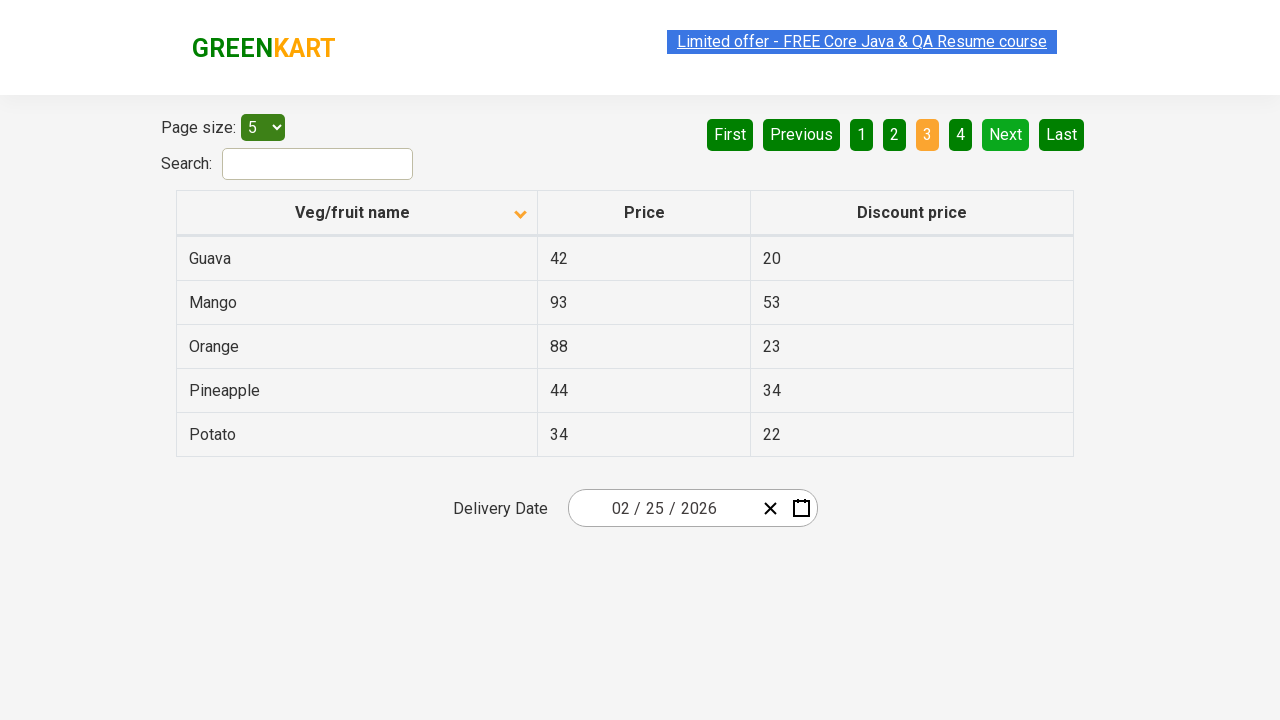

Located Next pagination button
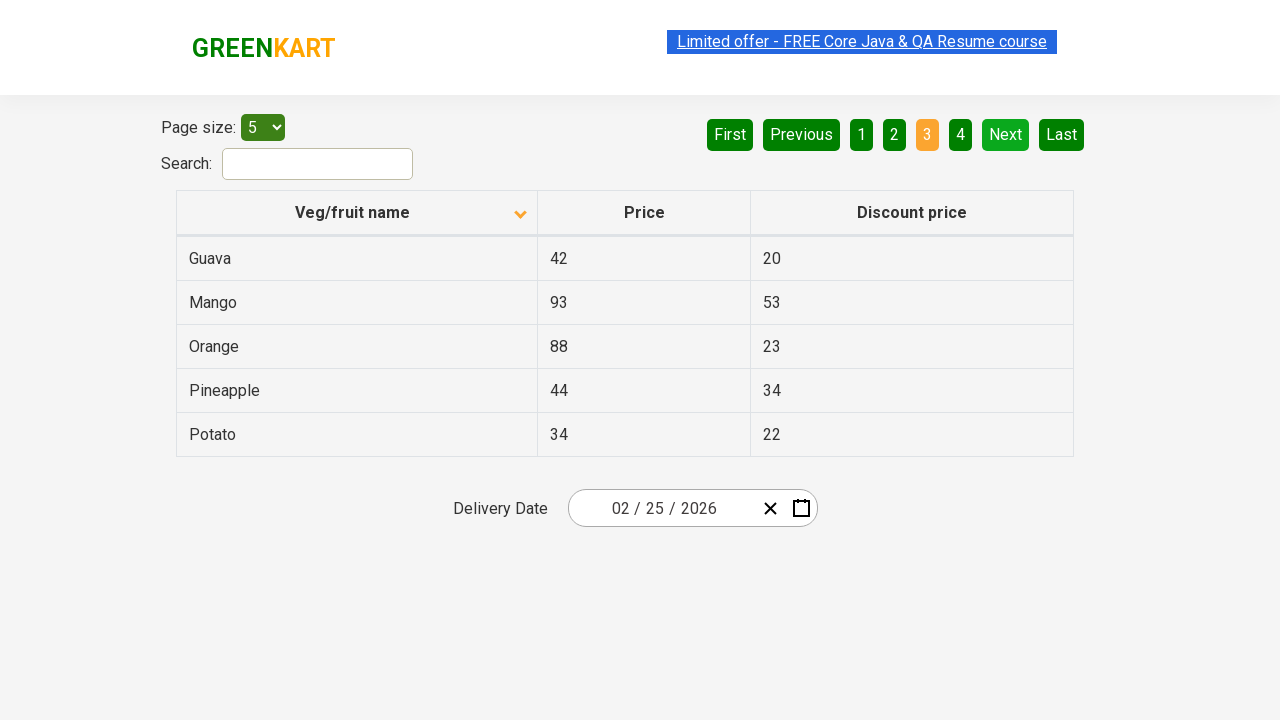

Checked Next button state: aria-disabled='false'
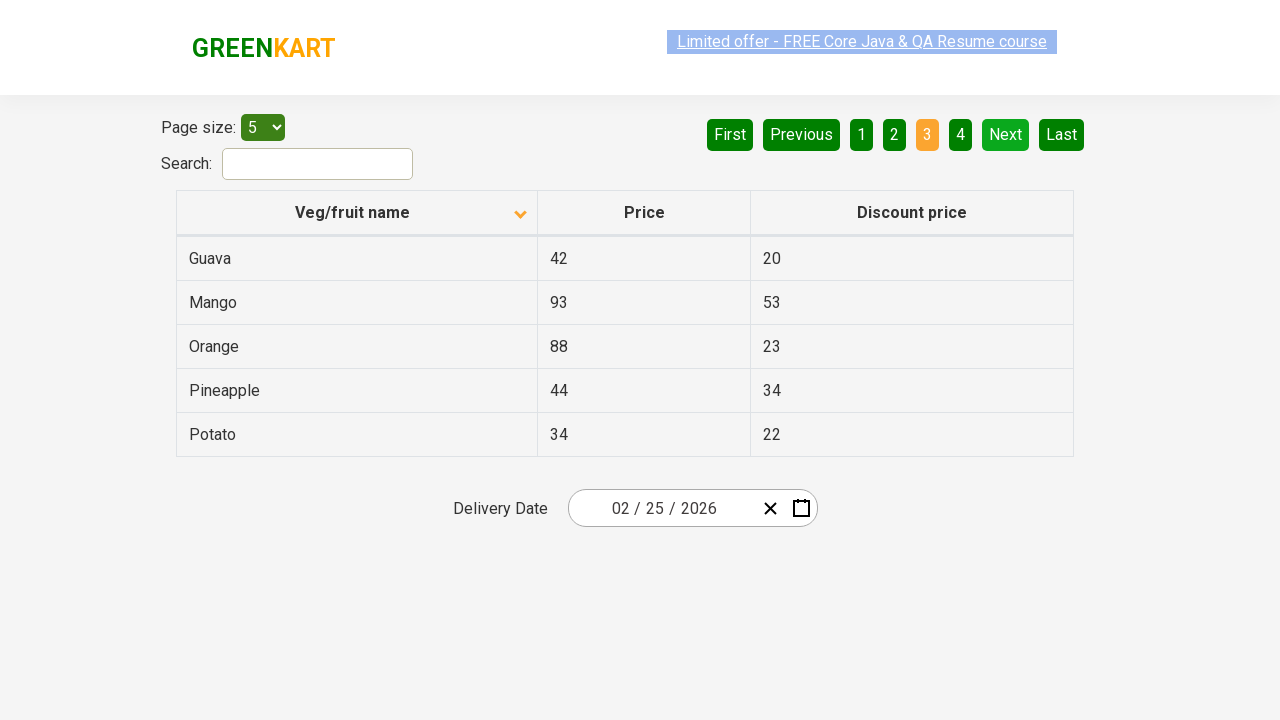

Clicked Next button to navigate to next page at (1006, 134) on xpath=//a[@aria-label='Next']
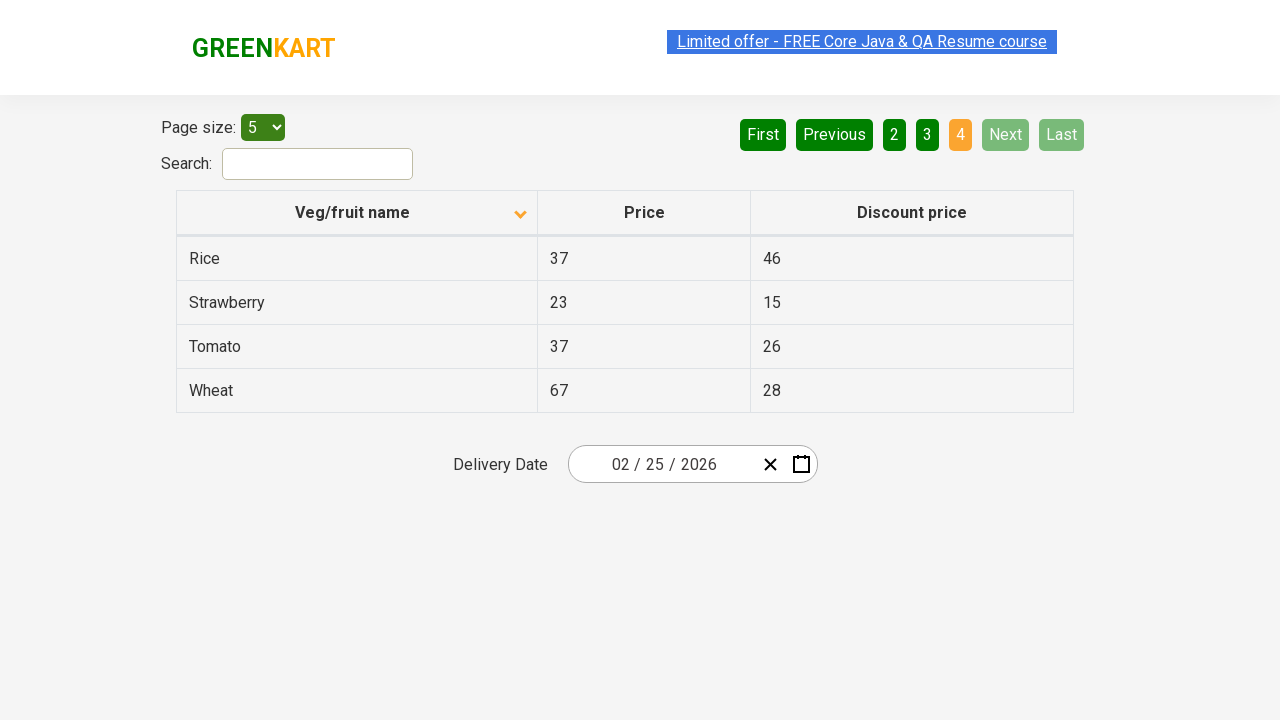

Waited 500ms for page to update
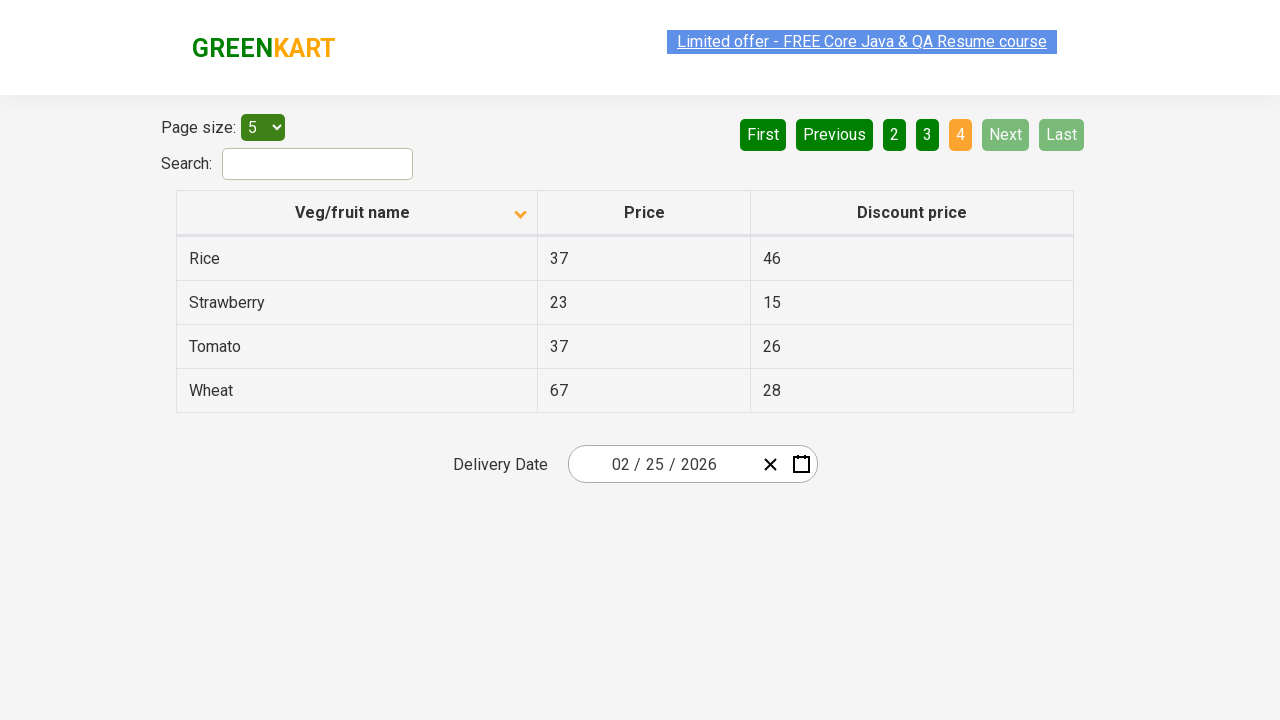

Table rows are present and loaded
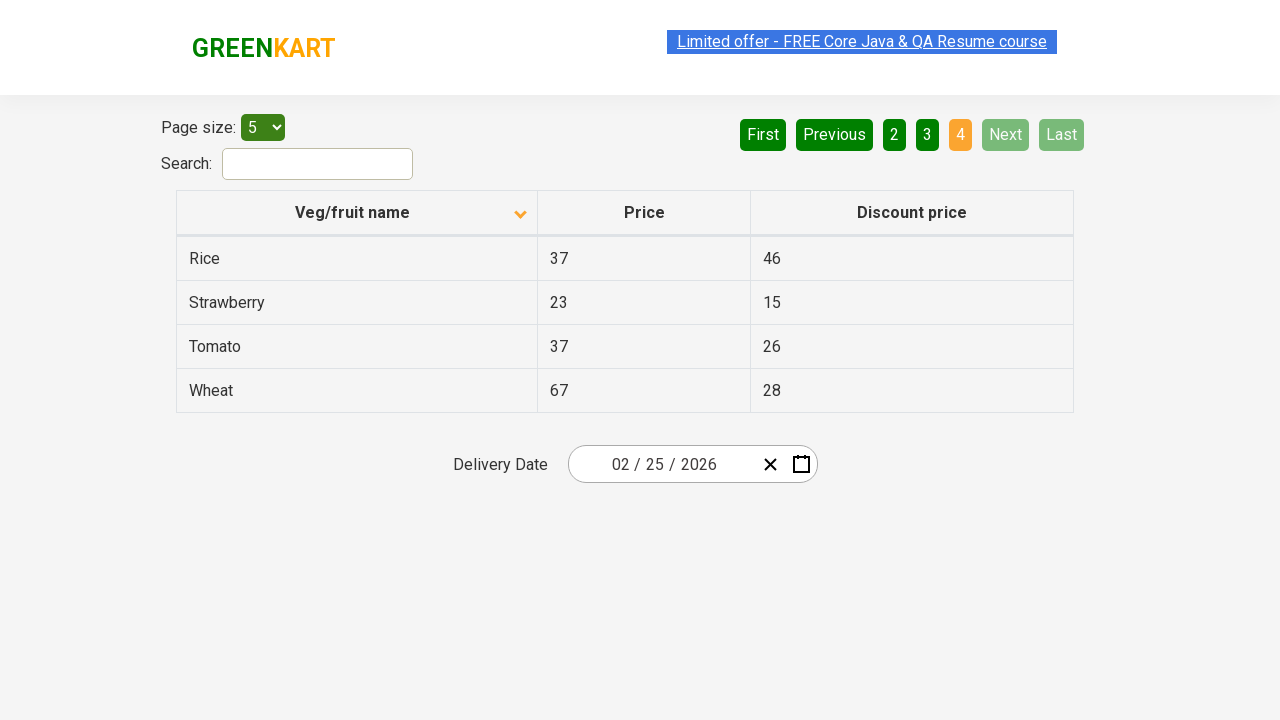

Located Next pagination button
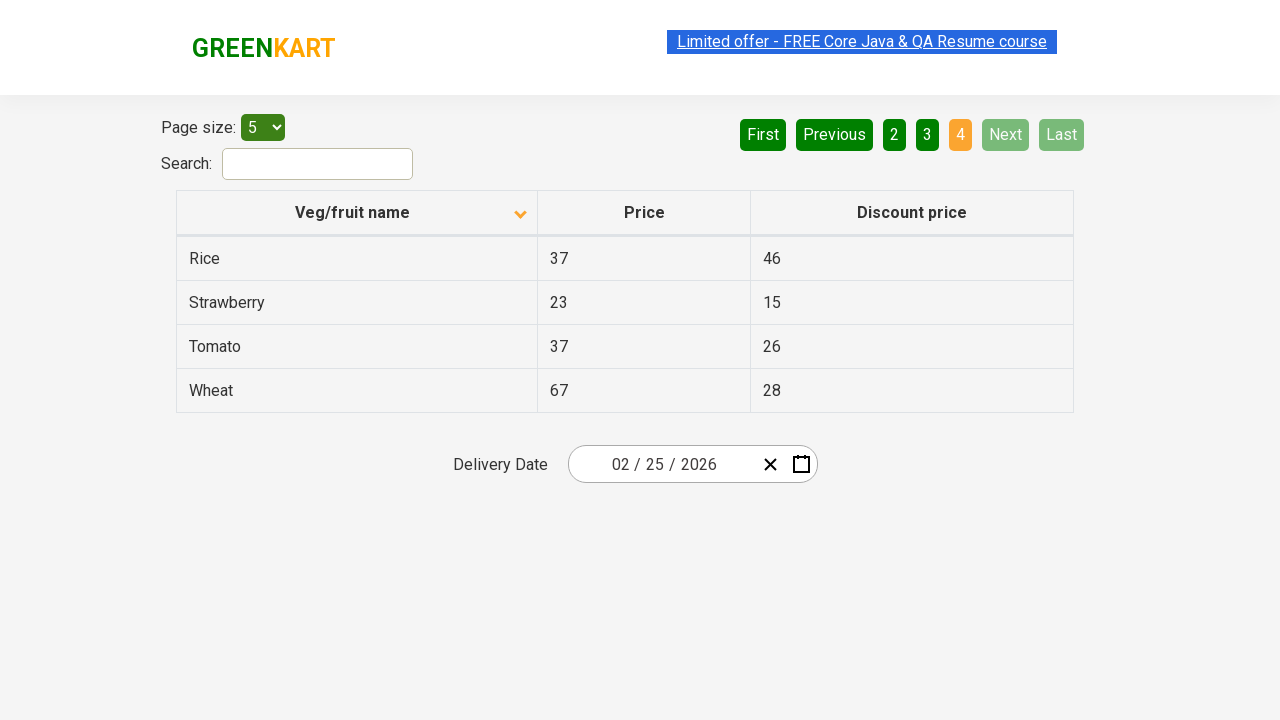

Checked Next button state: aria-disabled='true'
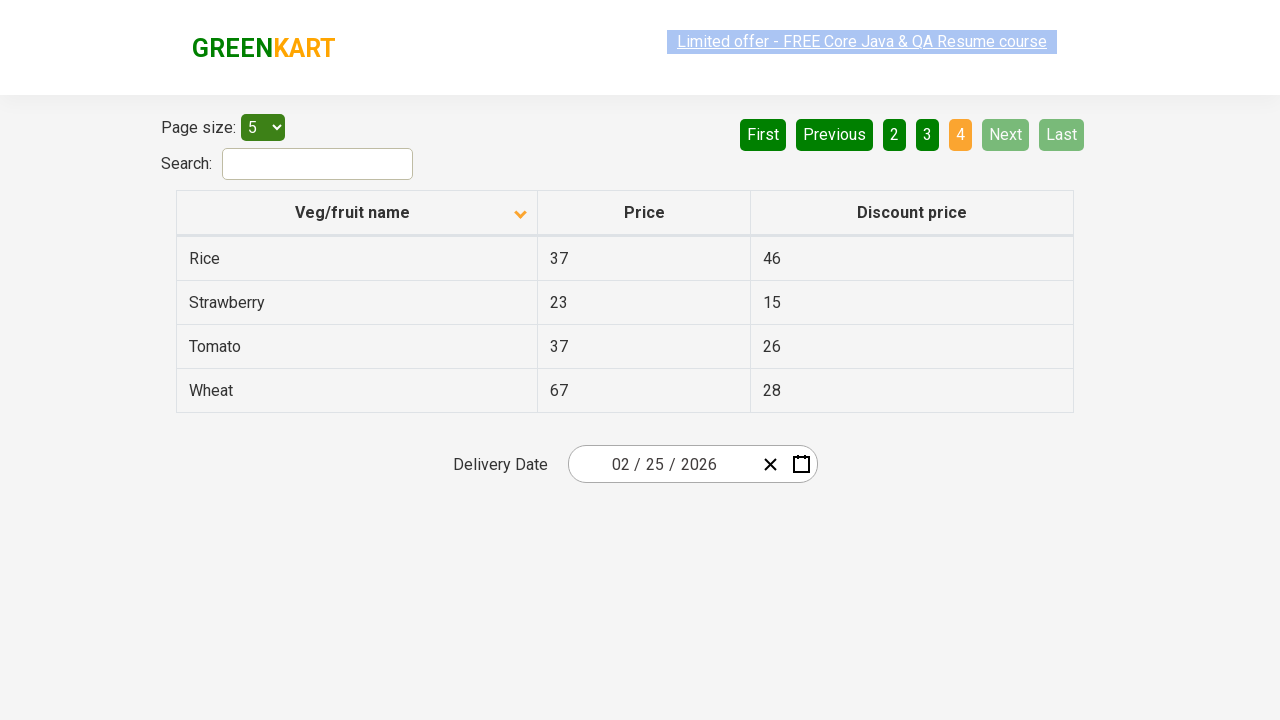

Next button is disabled - reached last page, exiting pagination loop
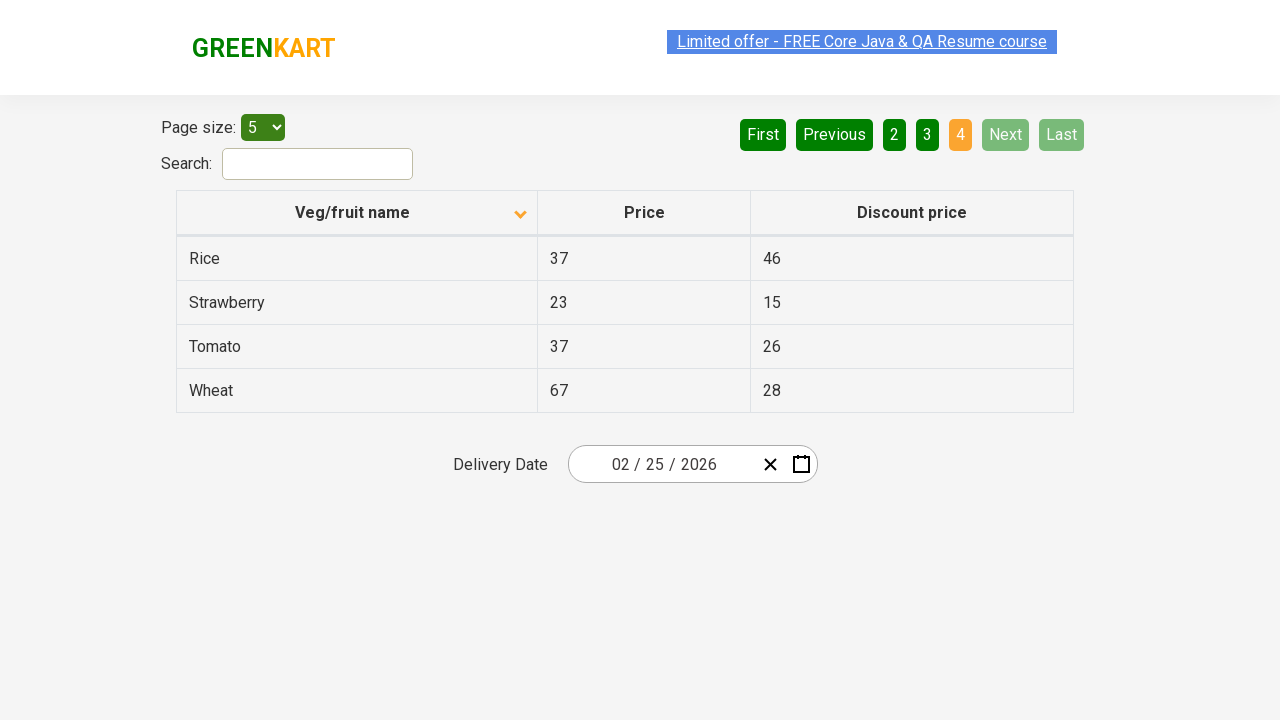

Verified table rows are visible on the last page
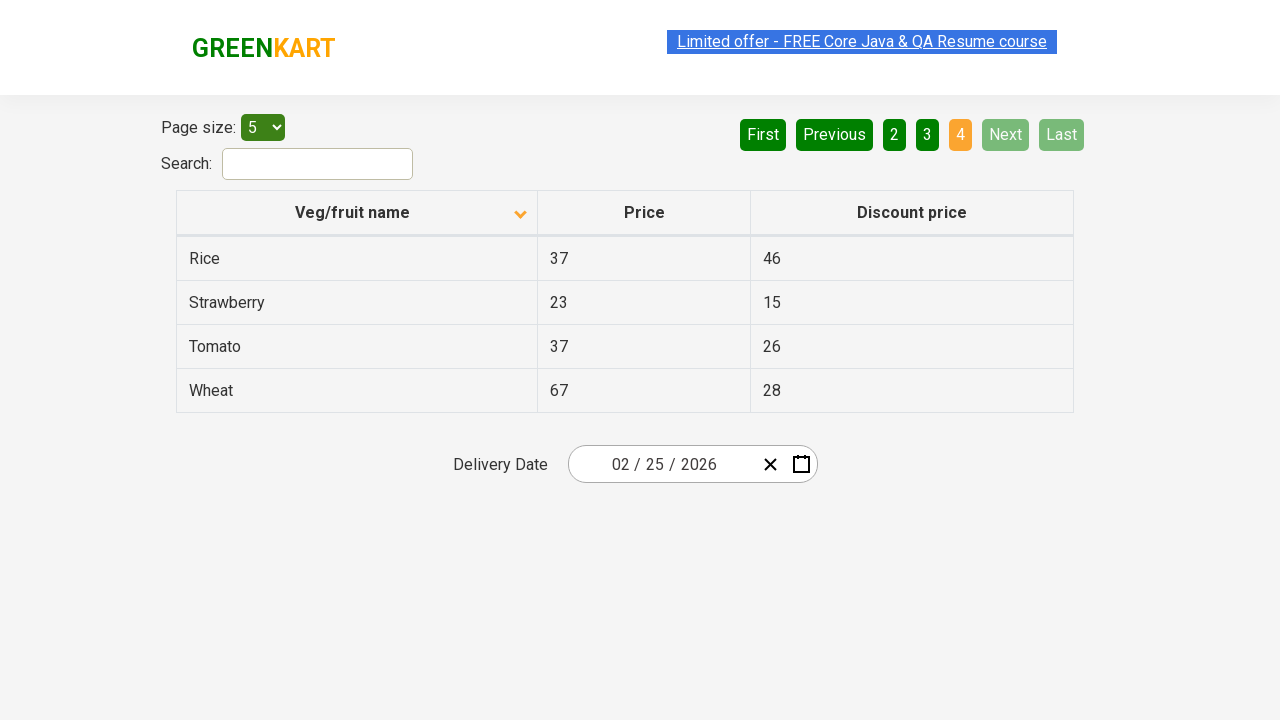

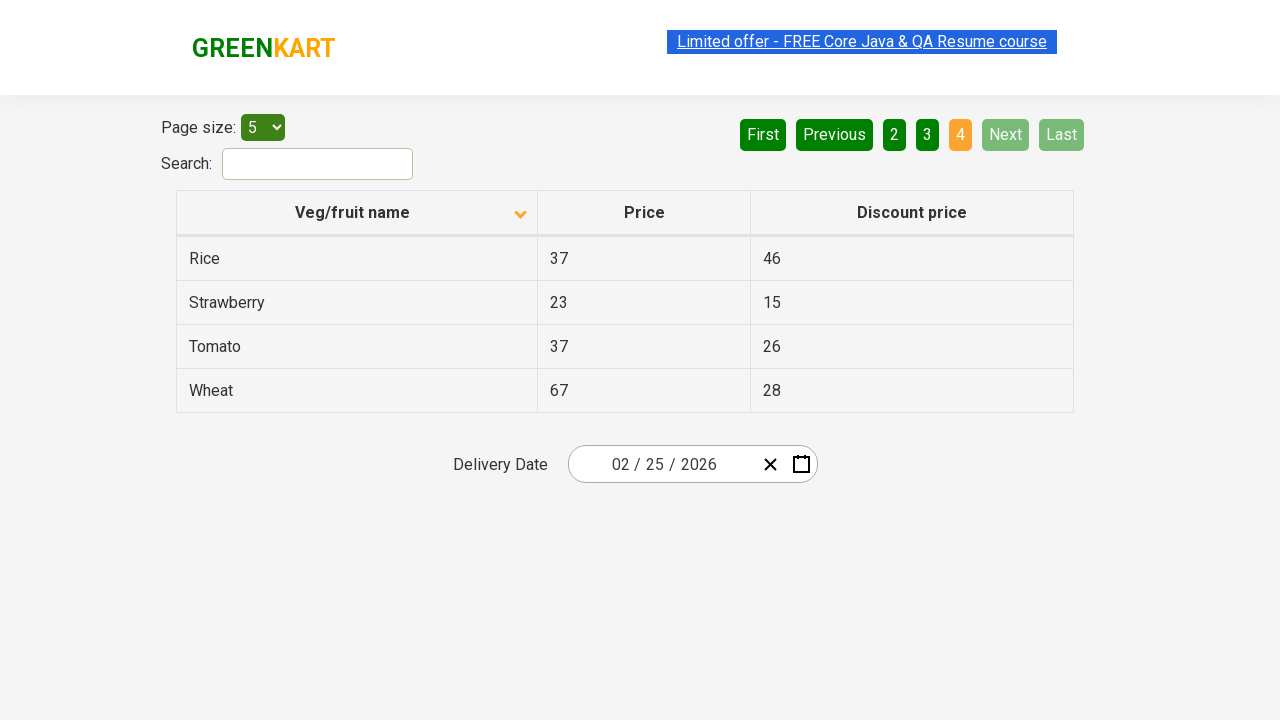